Tests switching between multiple browser windows by clicking a link that opens a new window, then switching between the original and new window using index-based window handles, verifying the page title in each window.

Starting URL: http://the-internet.herokuapp.com/windows

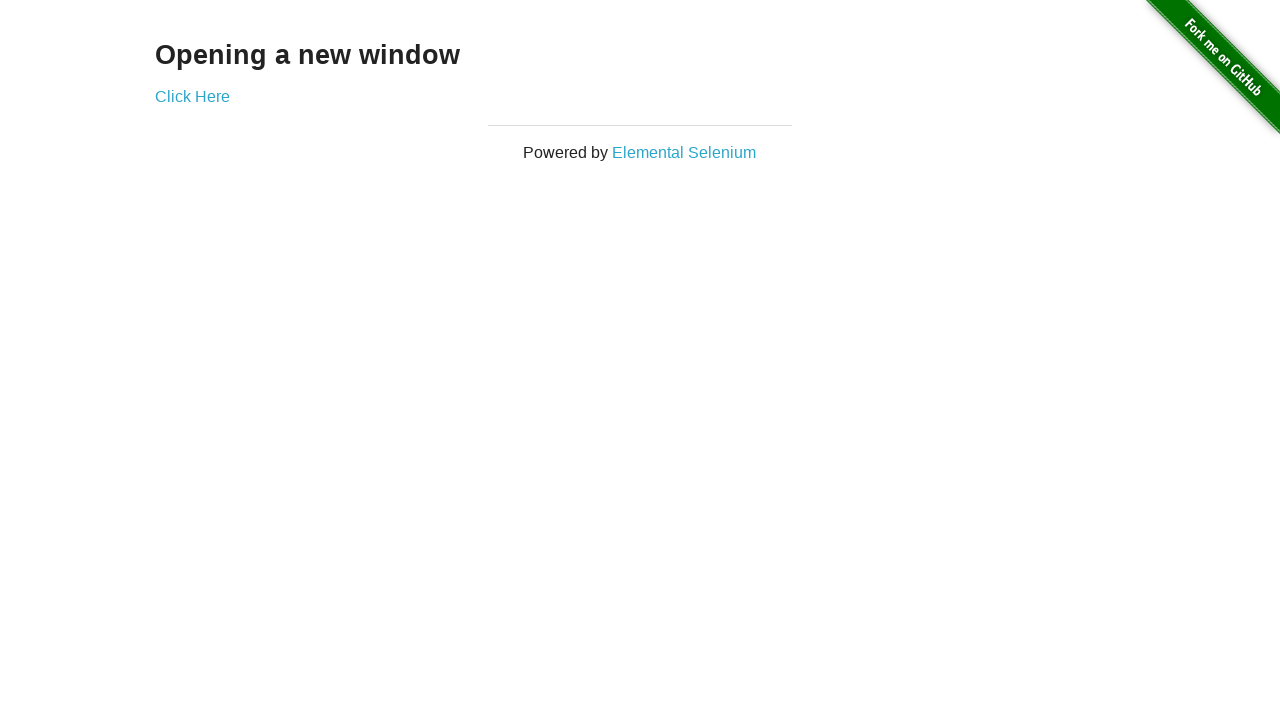

Clicked link that opened a new window at (192, 96) on .example a
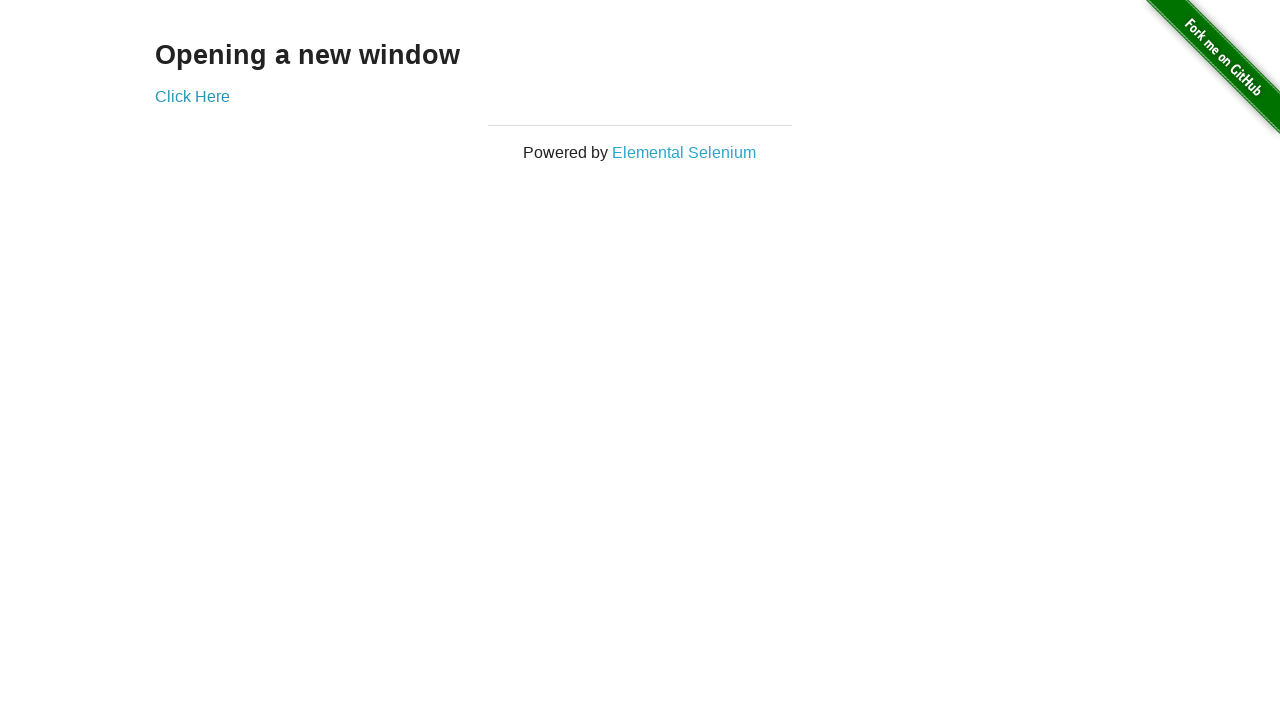

Verified original window title is not 'New Window'
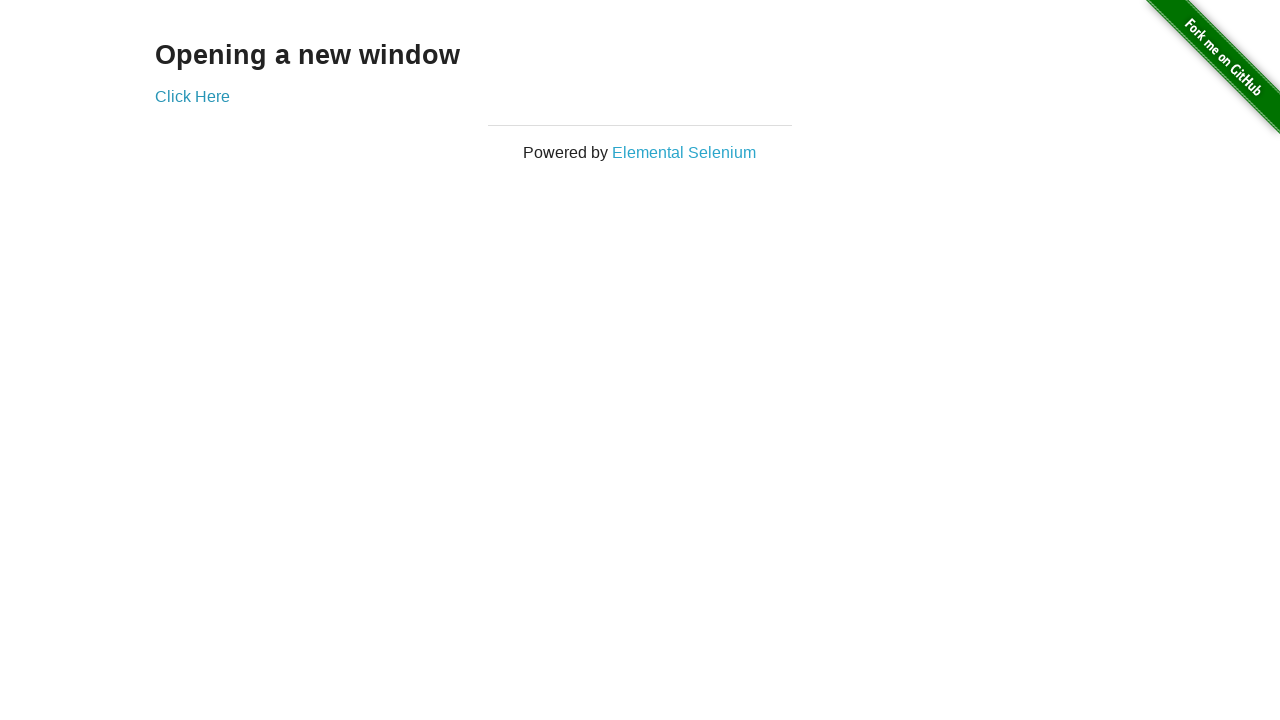

New window page loaded
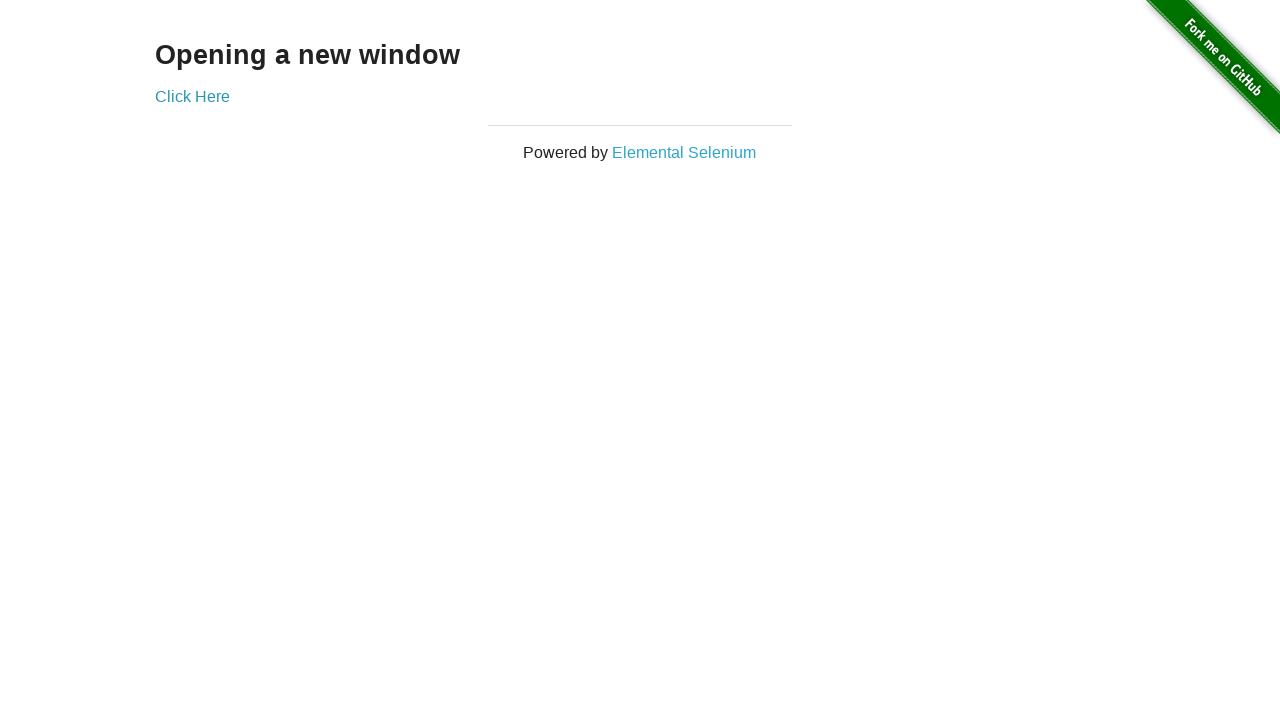

Verified new window title is 'New Window'
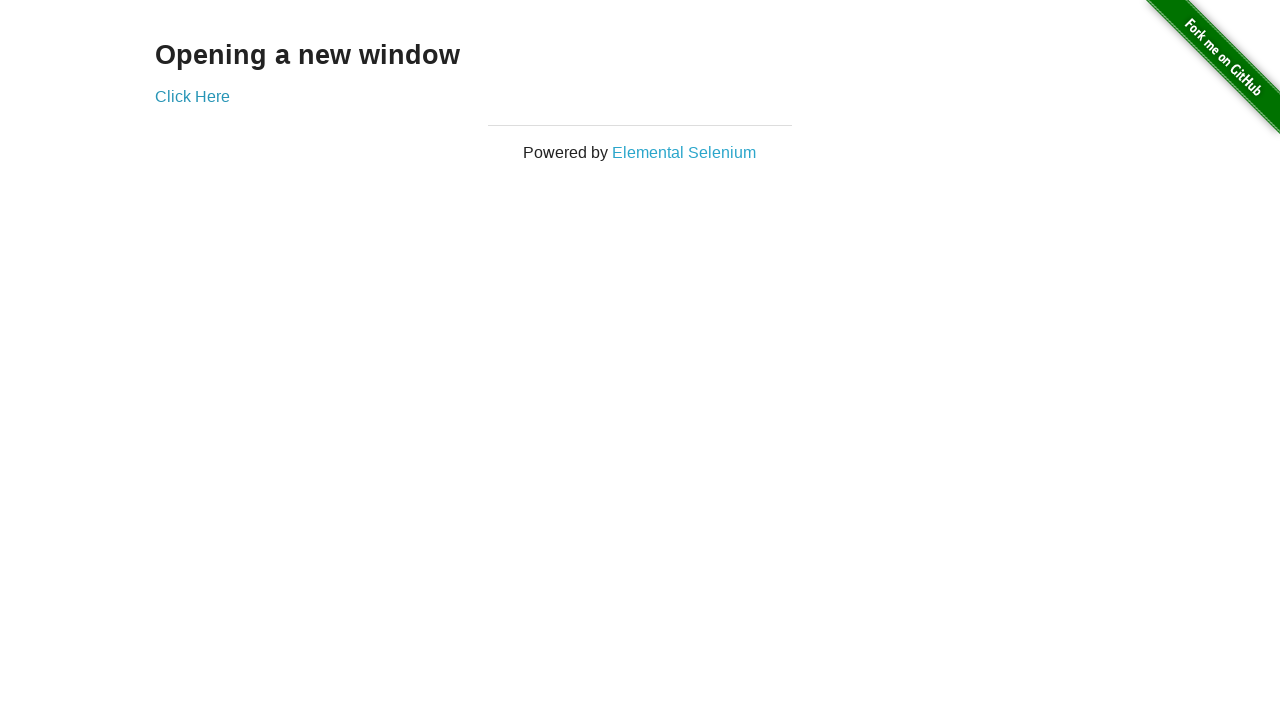

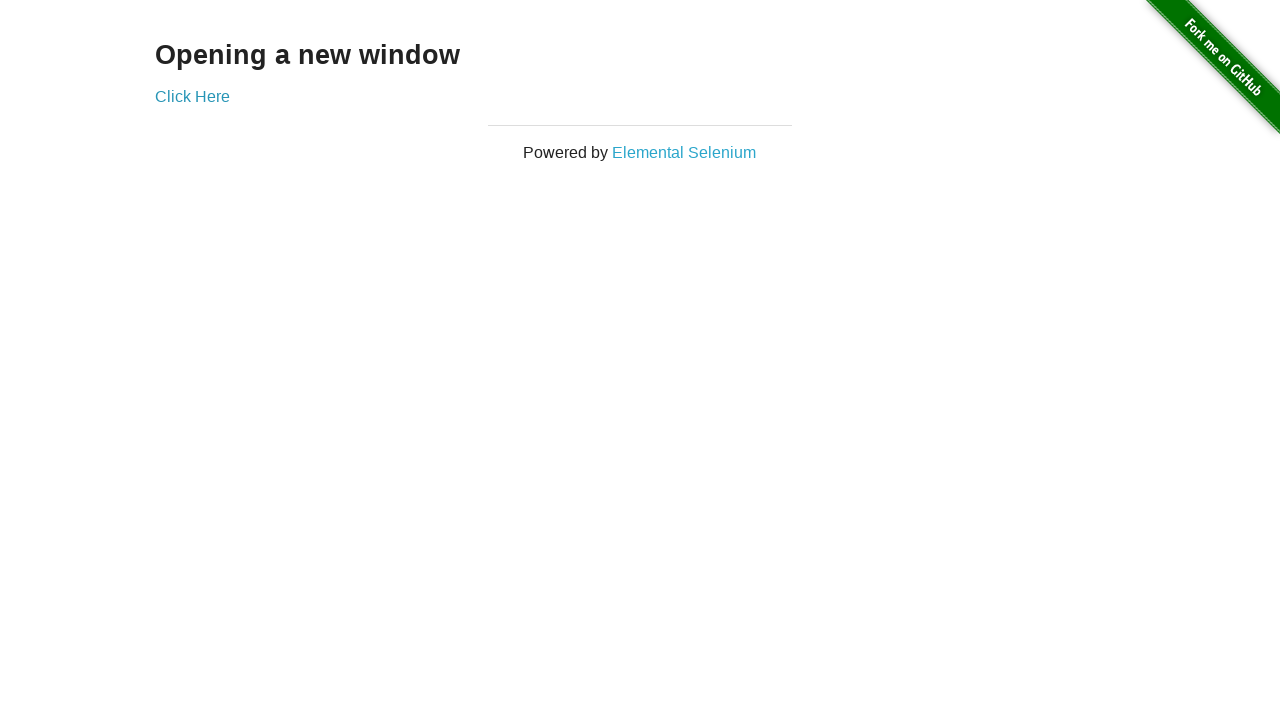